Navigates to the Bulgarian news website sega.bg and waits for the page to load, verifying the page is accessible.

Starting URL: https://www.sega.bg

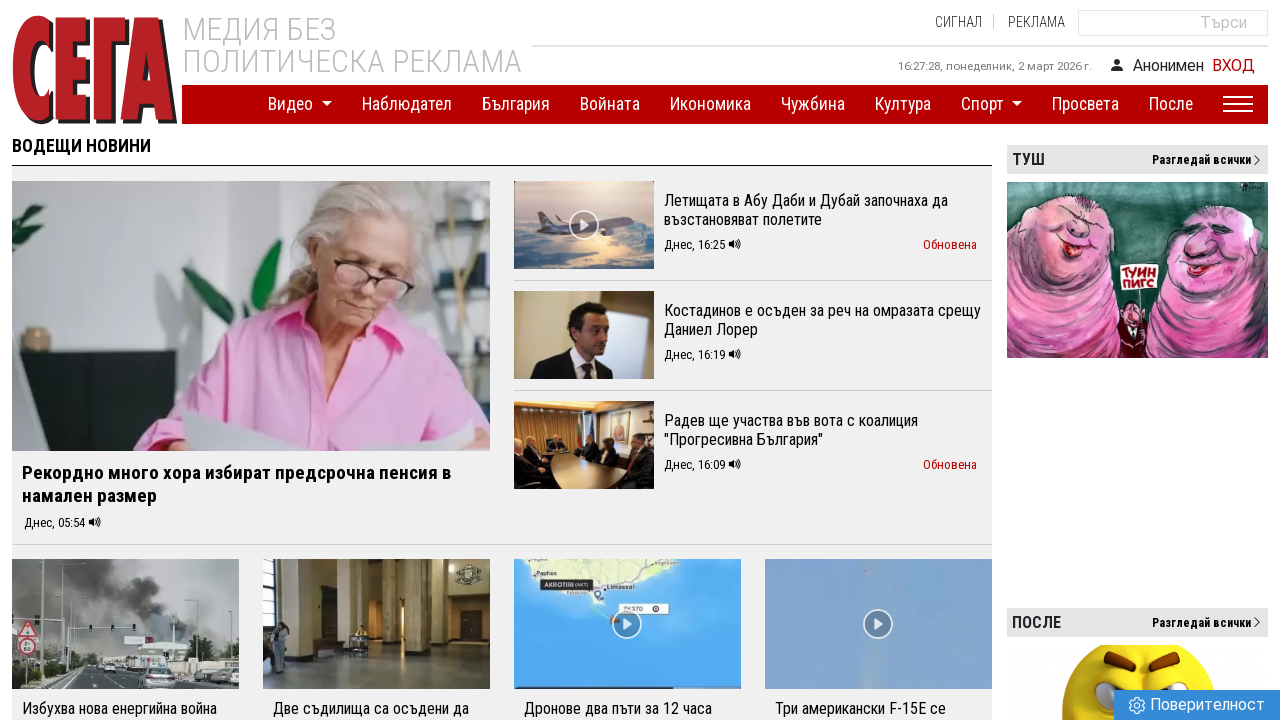

Page DOM content loaded
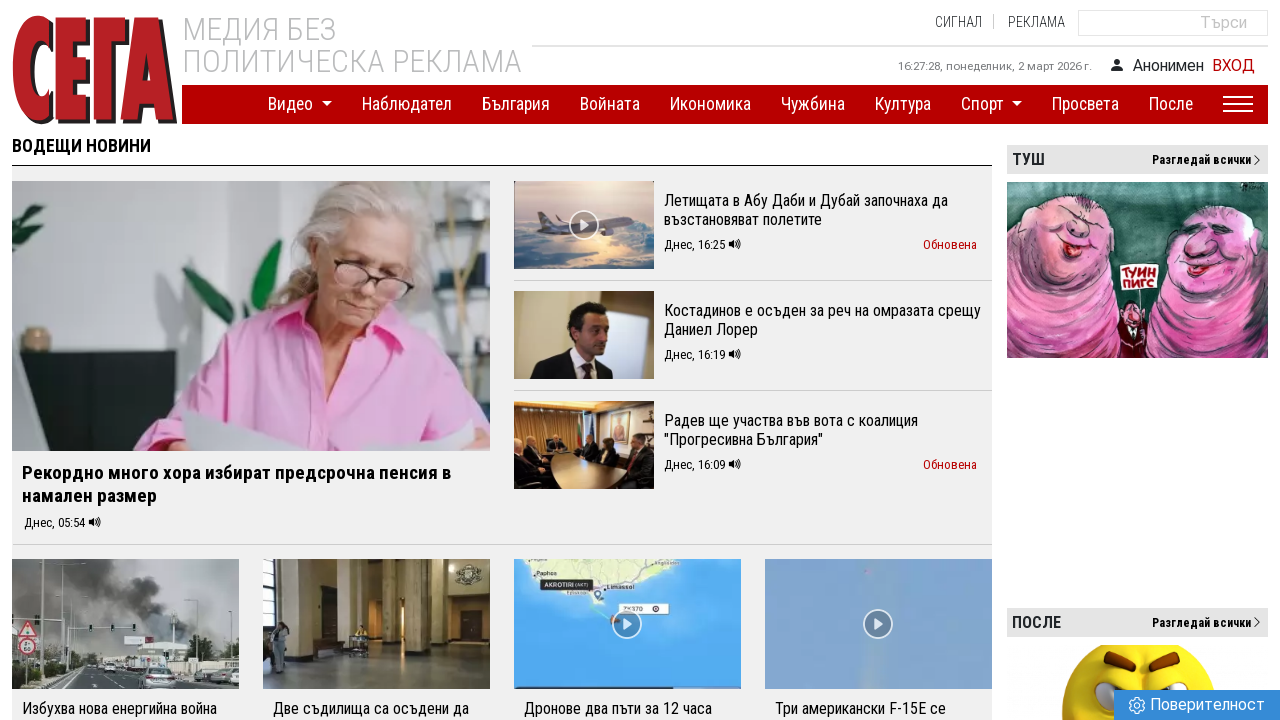

Page title verified as non-empty, confirming sega.bg is accessible
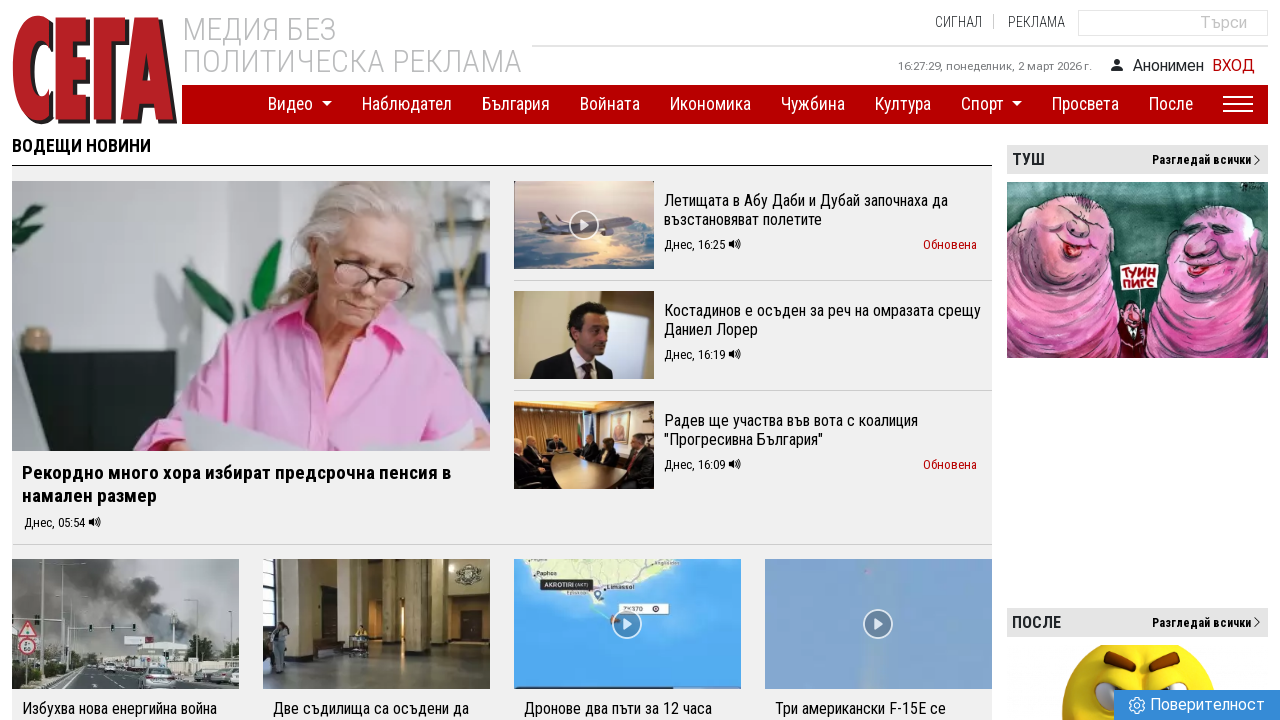

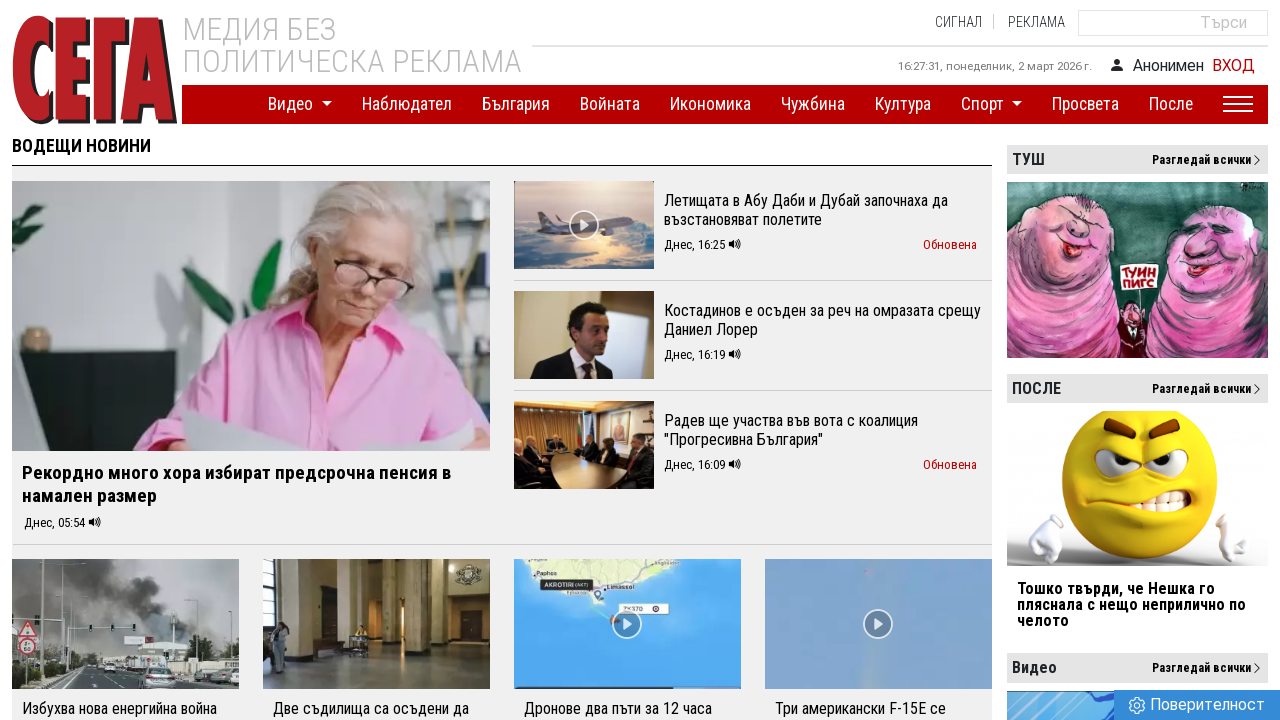